Tests dynamic content loading by clicking a button and verifying that a hidden message becomes visible

Starting URL: http://the-internet.herokuapp.com/dynamic_loading/1

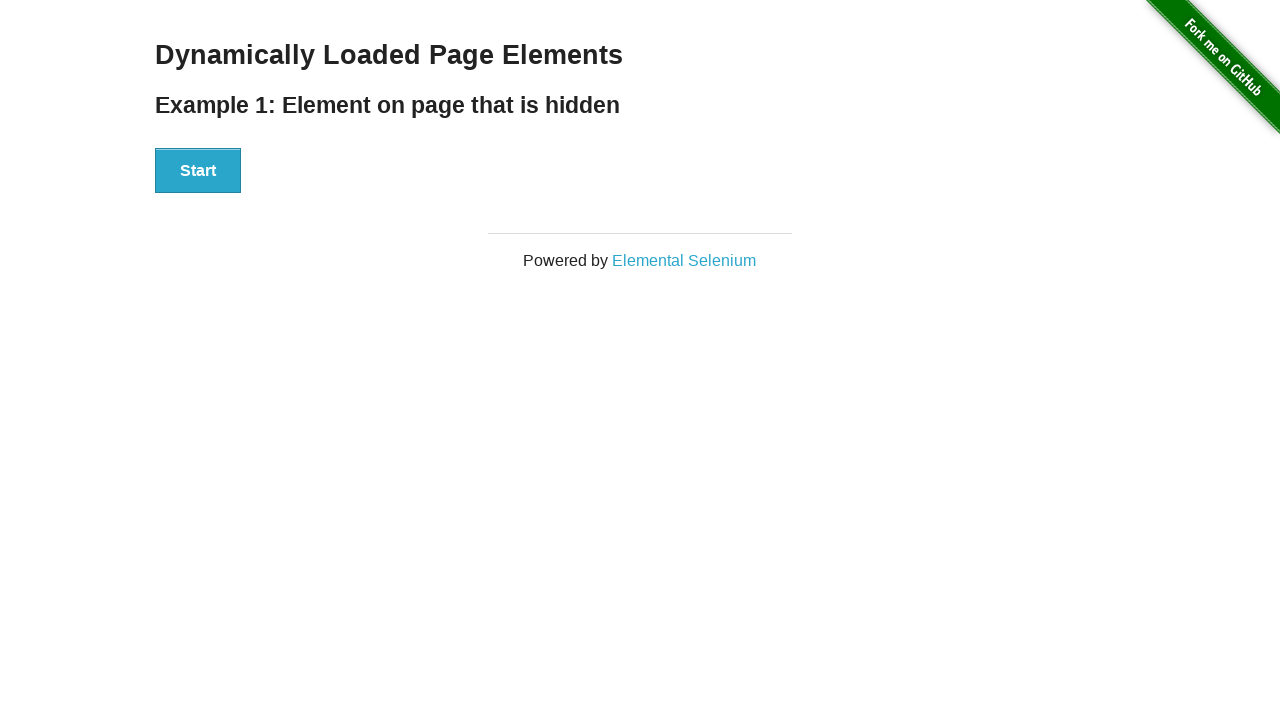

Clicked start button to trigger dynamic loading at (198, 171) on button
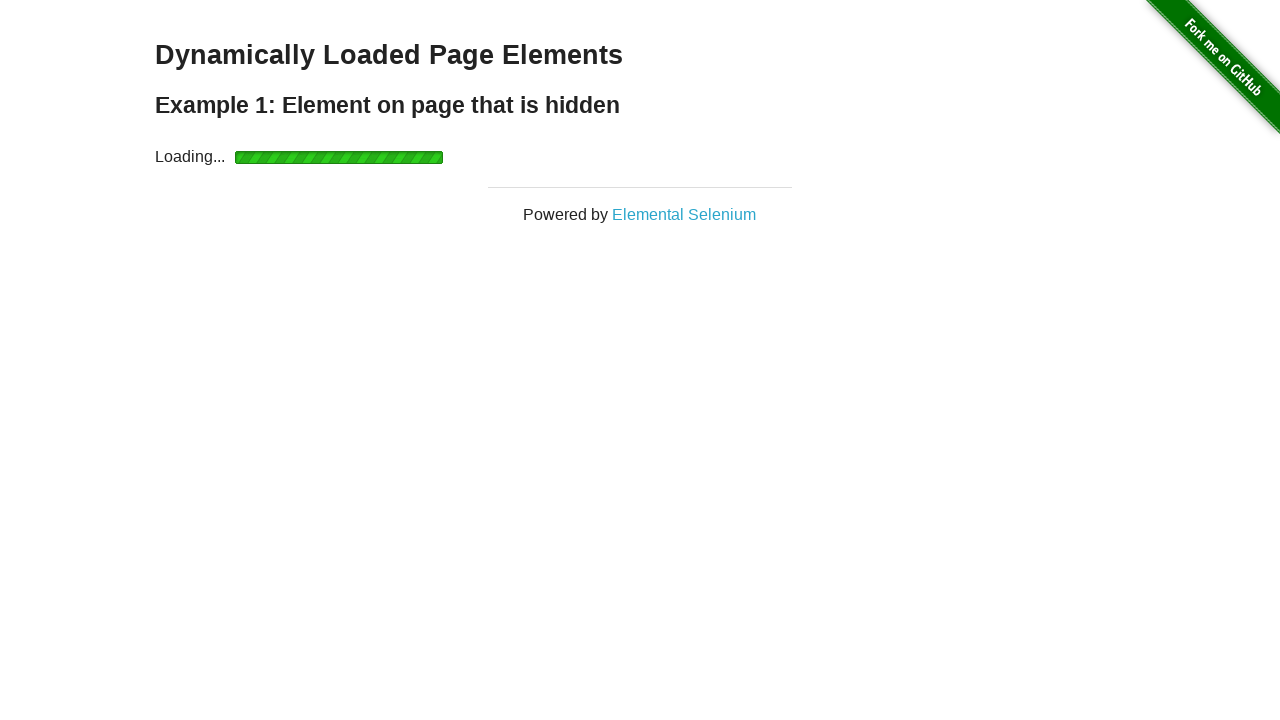

Waited for hidden message to become visible
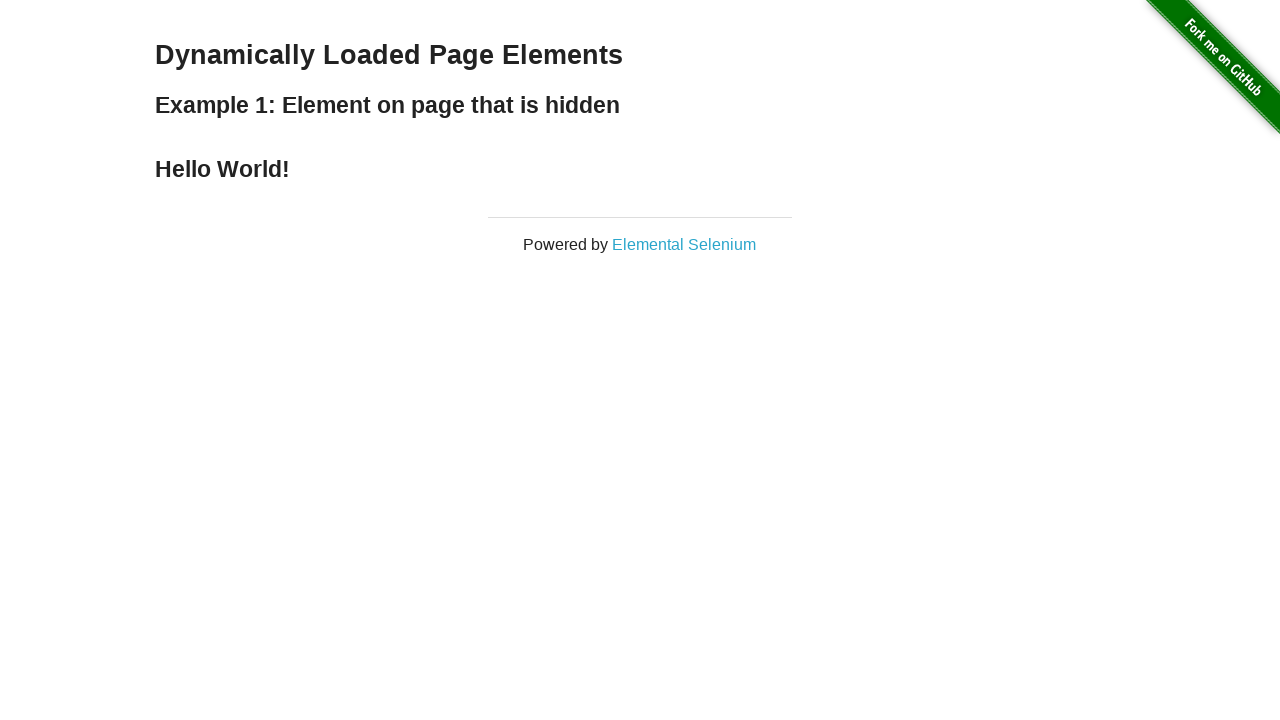

Located the message element
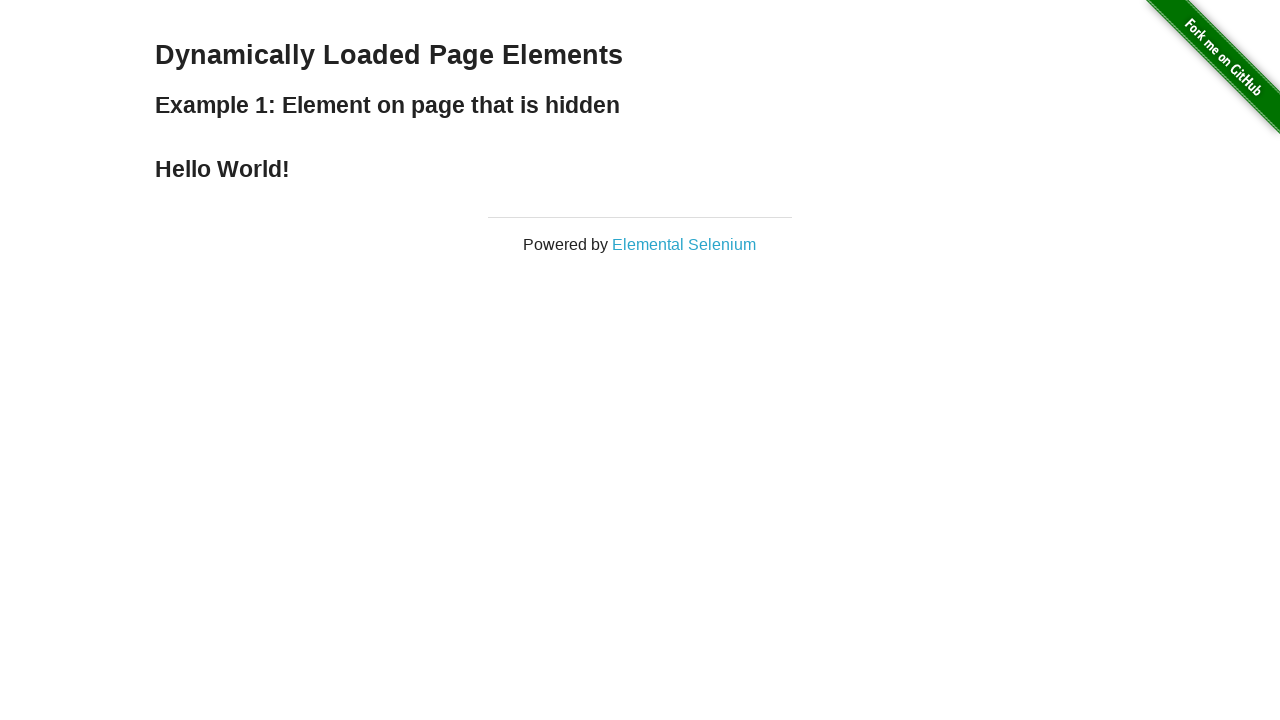

Verified that message is visible
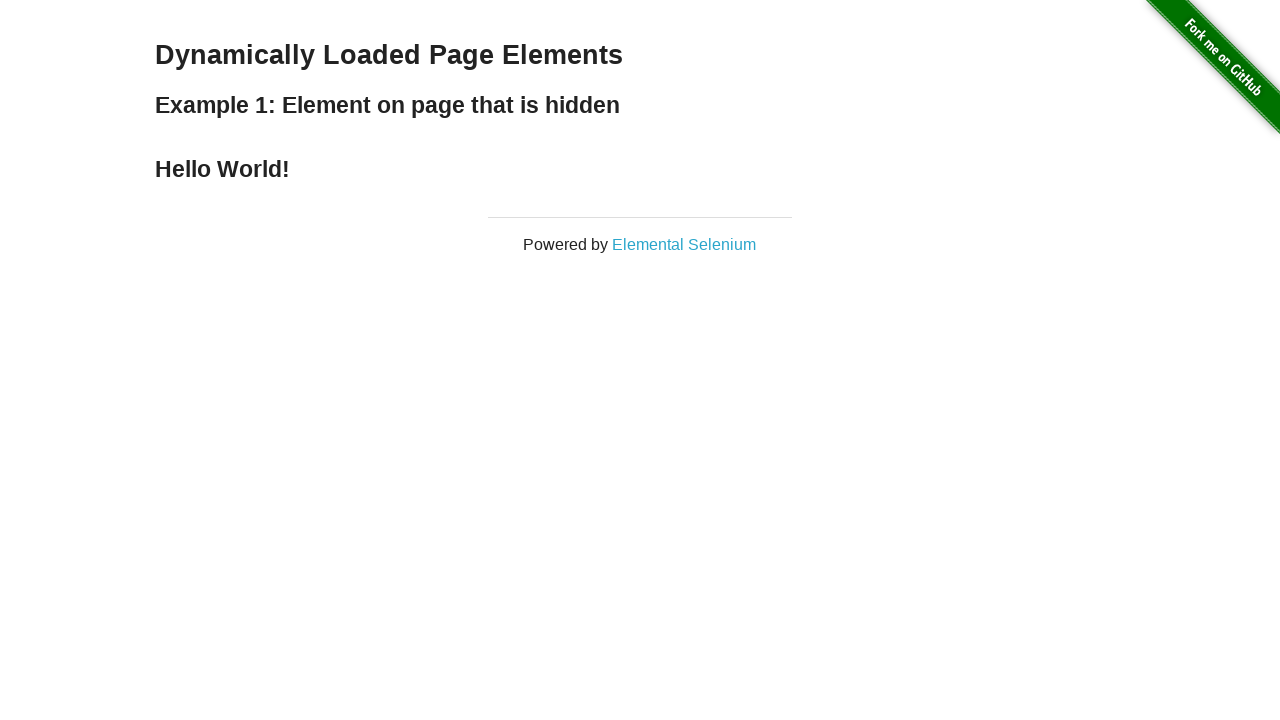

Verified that message text content equals 'Hello World!'
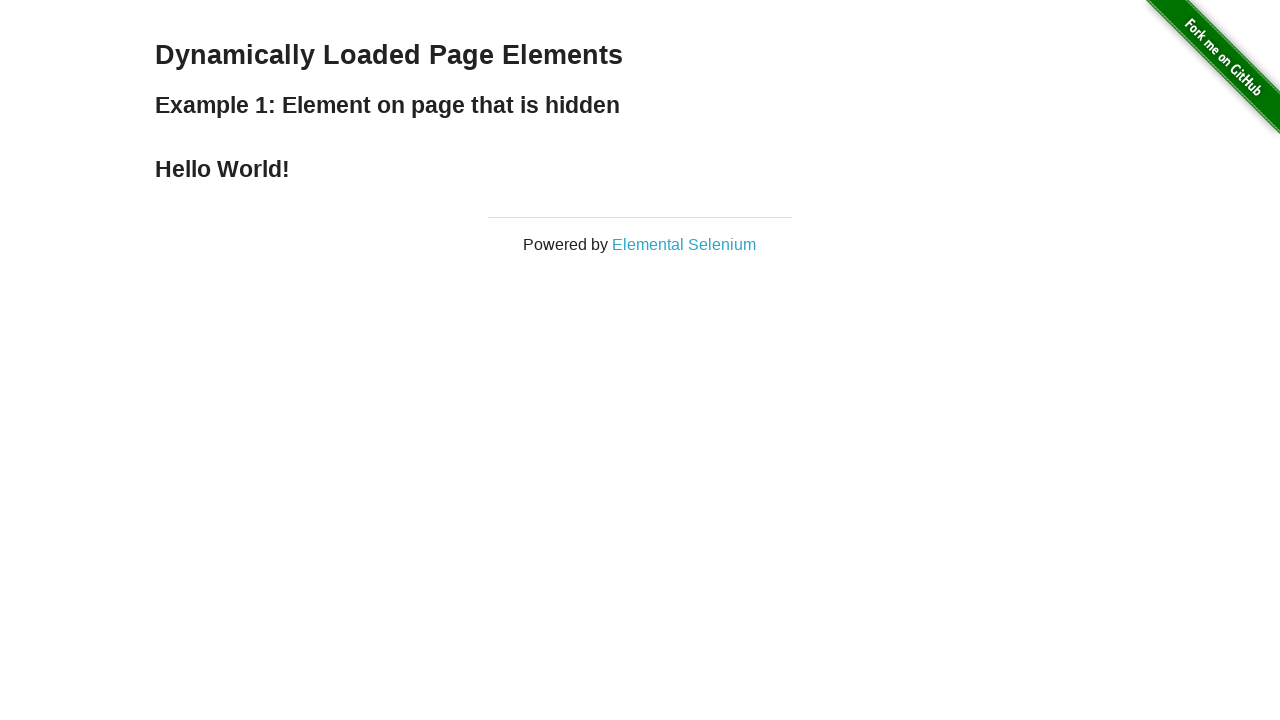

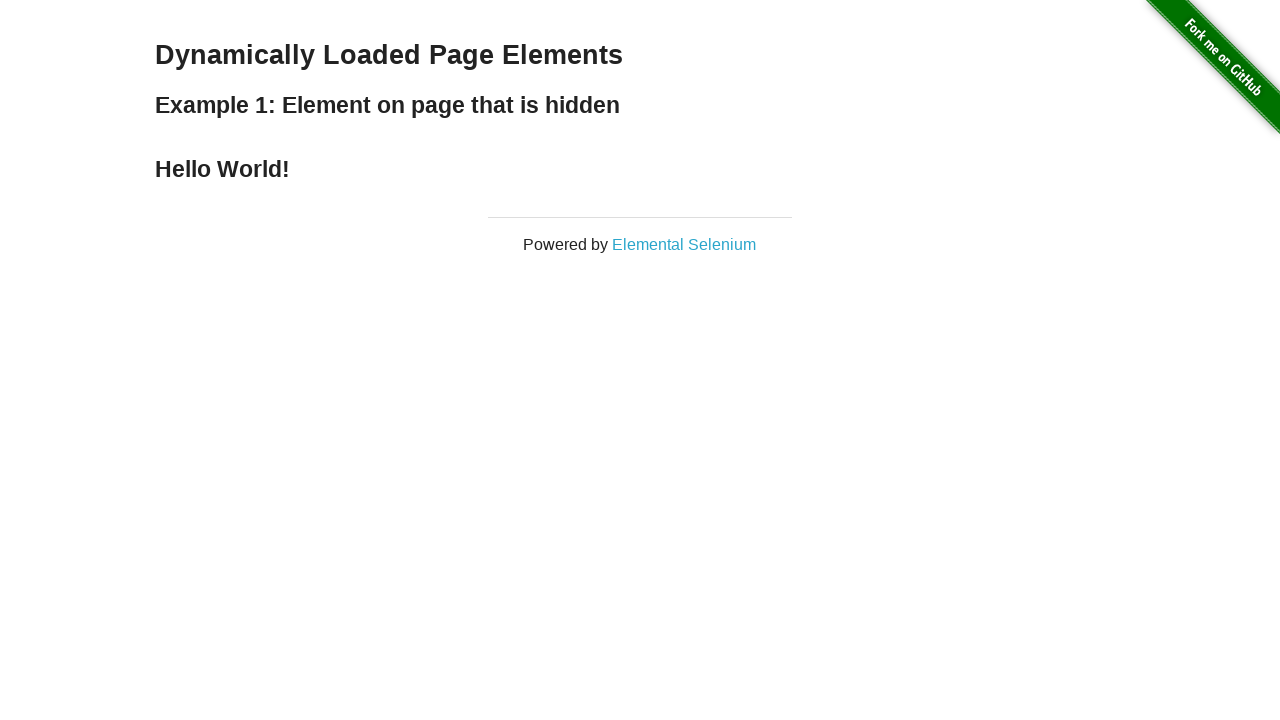